Tests the jQuery UI selectable feature by clicking and holding from Item 1 and dragging to Item 7 to select multiple items

Starting URL: https://jqueryui.com/selectable/

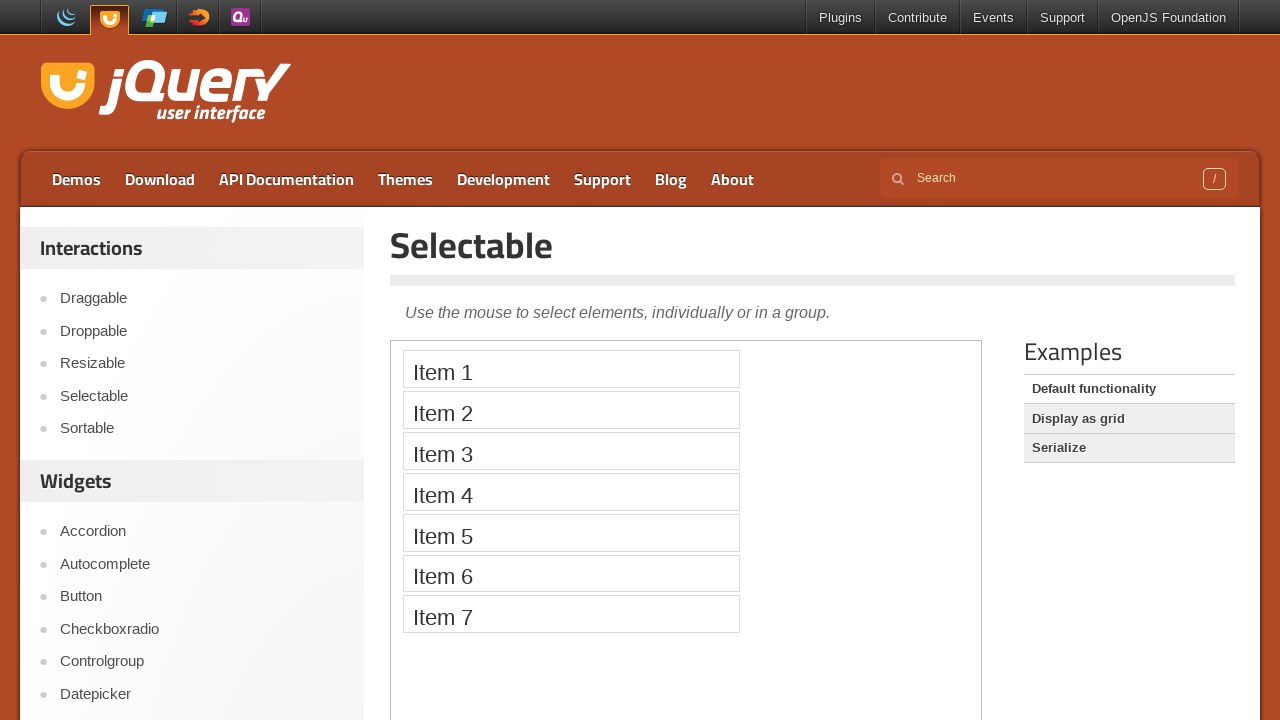

Located the iframe containing selectable items
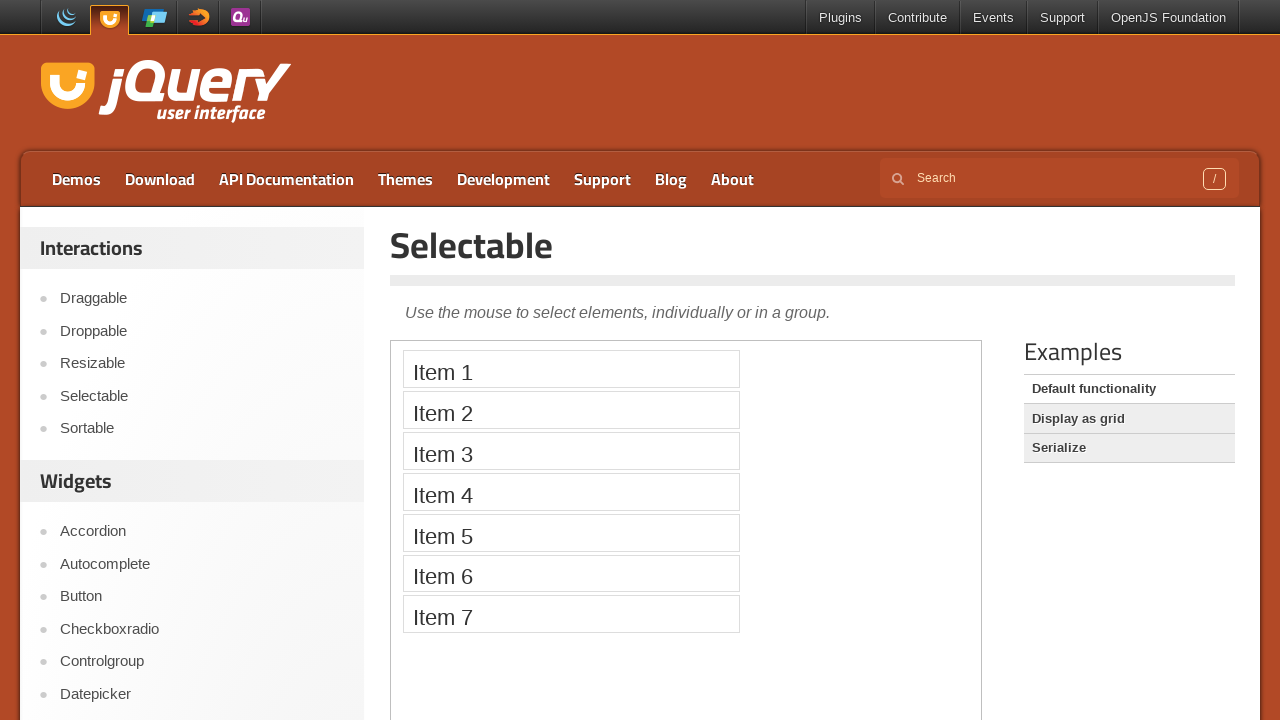

Located Item 1 in the selectable list
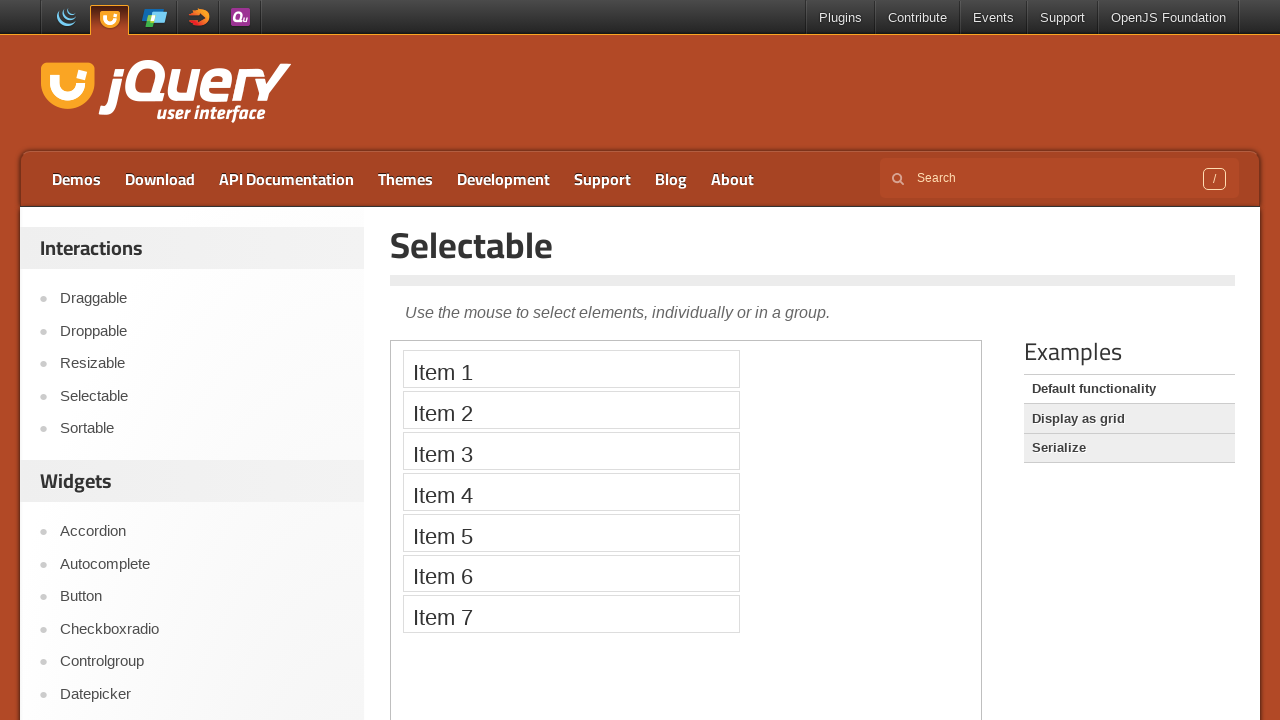

Located Item 7 in the selectable list
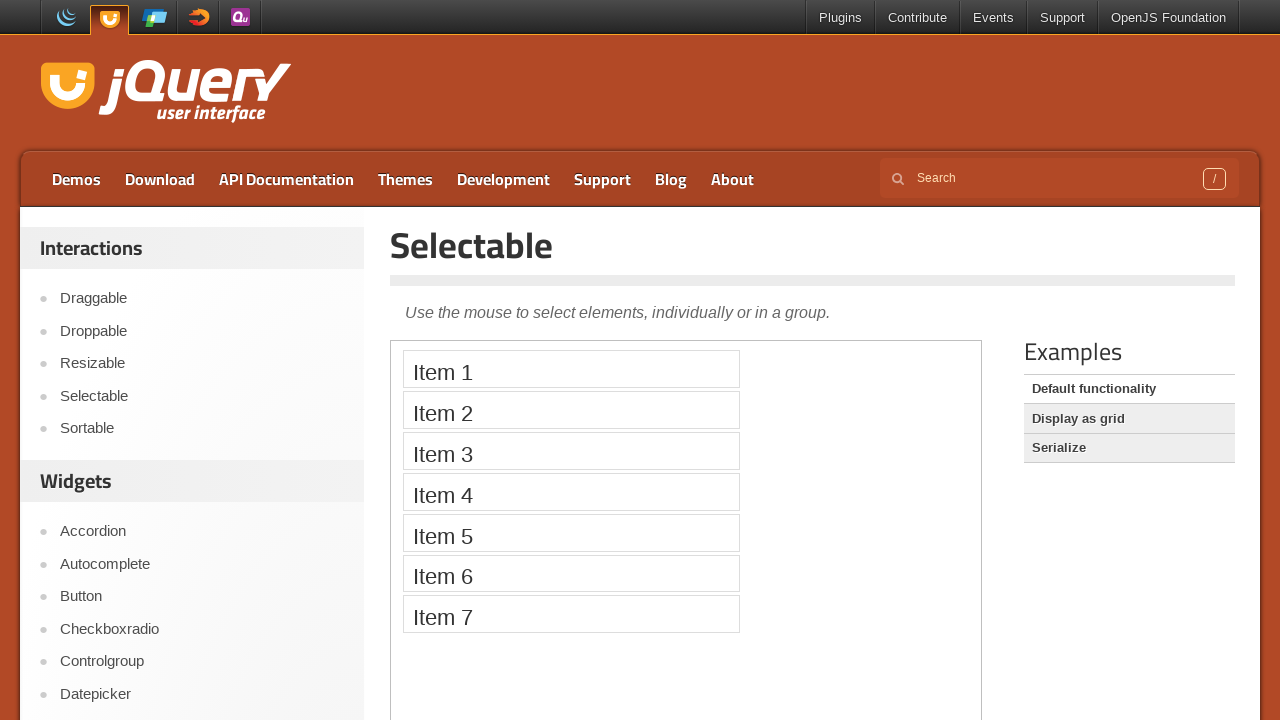

Hovered over Item 1 to start selection at (571, 369) on iframe >> nth=0 >> internal:control=enter-frame >> xpath=//li[text()='Item 1']
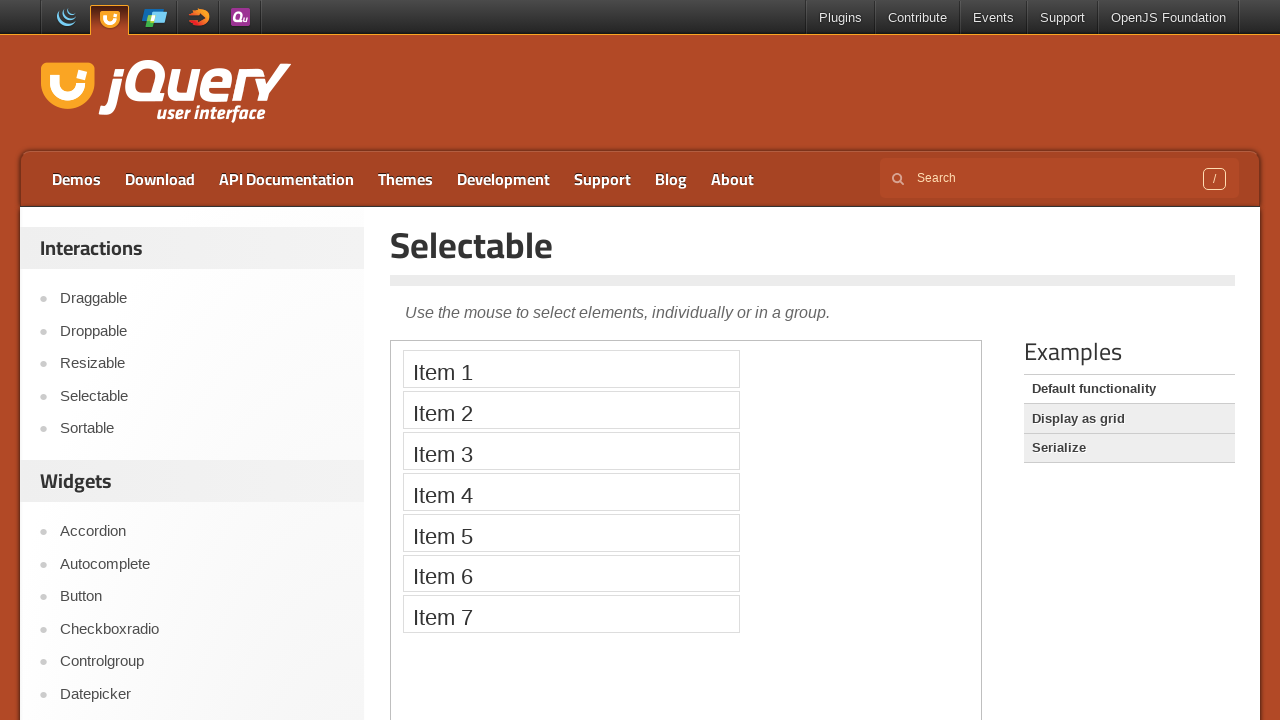

Pressed mouse button down on Item 1 at (571, 369)
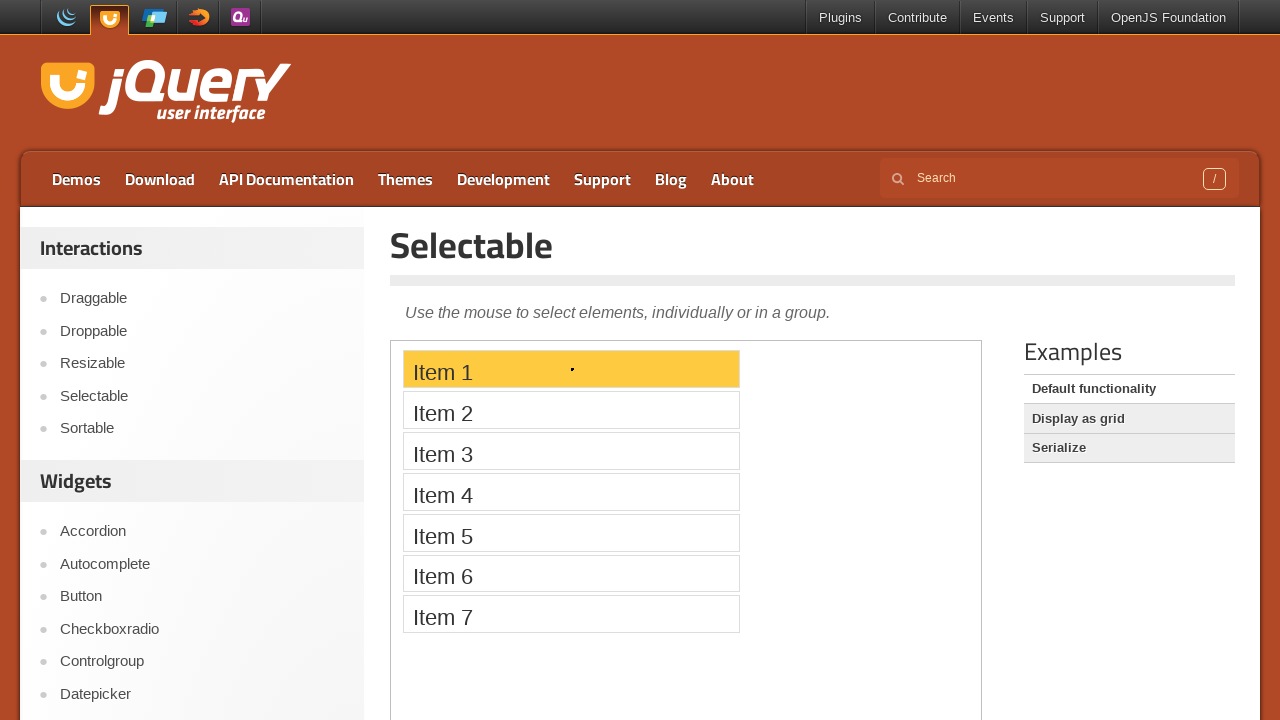

Dragged mouse to Item 7 while holding button down at (571, 614) on iframe >> nth=0 >> internal:control=enter-frame >> xpath=//li[text()='Item 7']
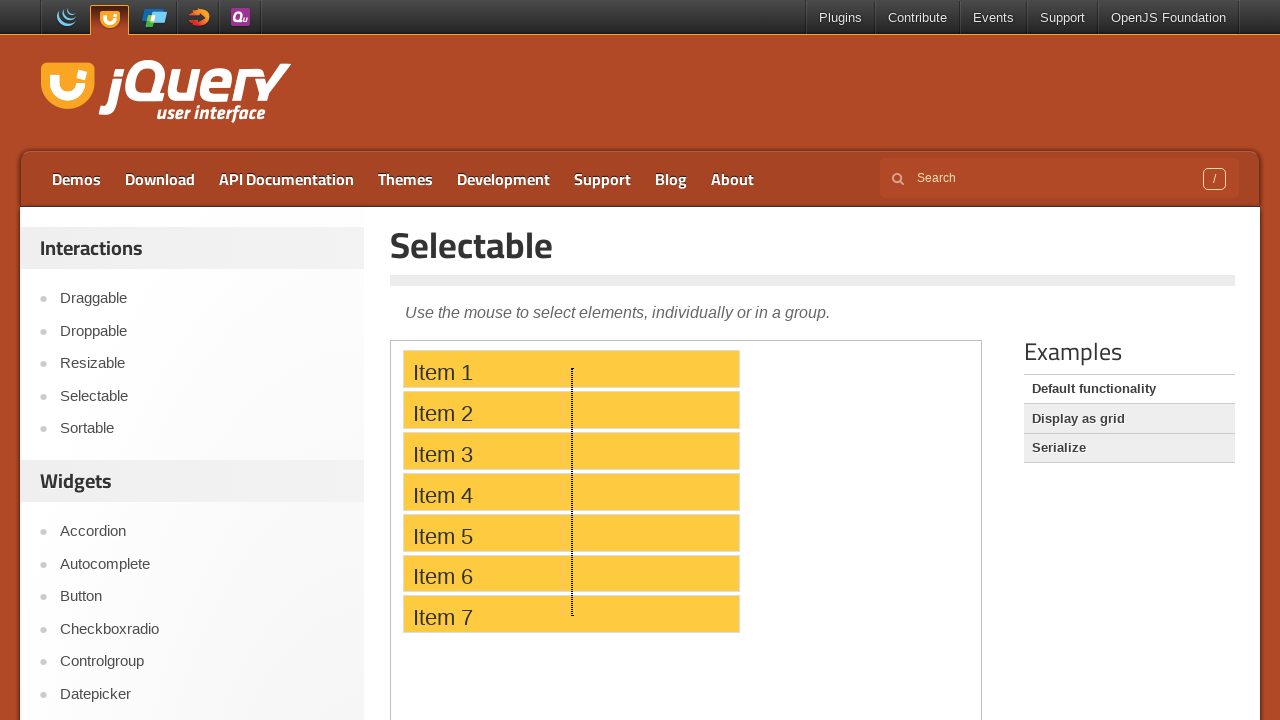

Released mouse button to complete multi-item selection from Item 1 to Item 7 at (571, 614)
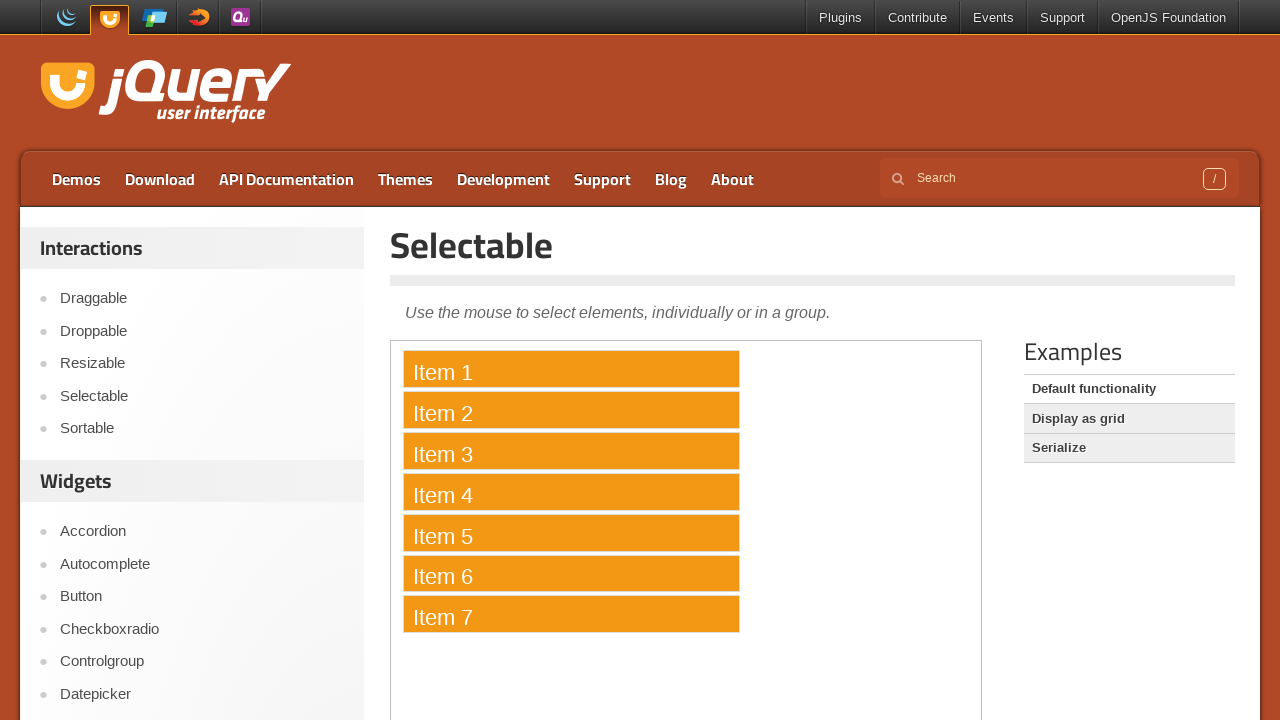

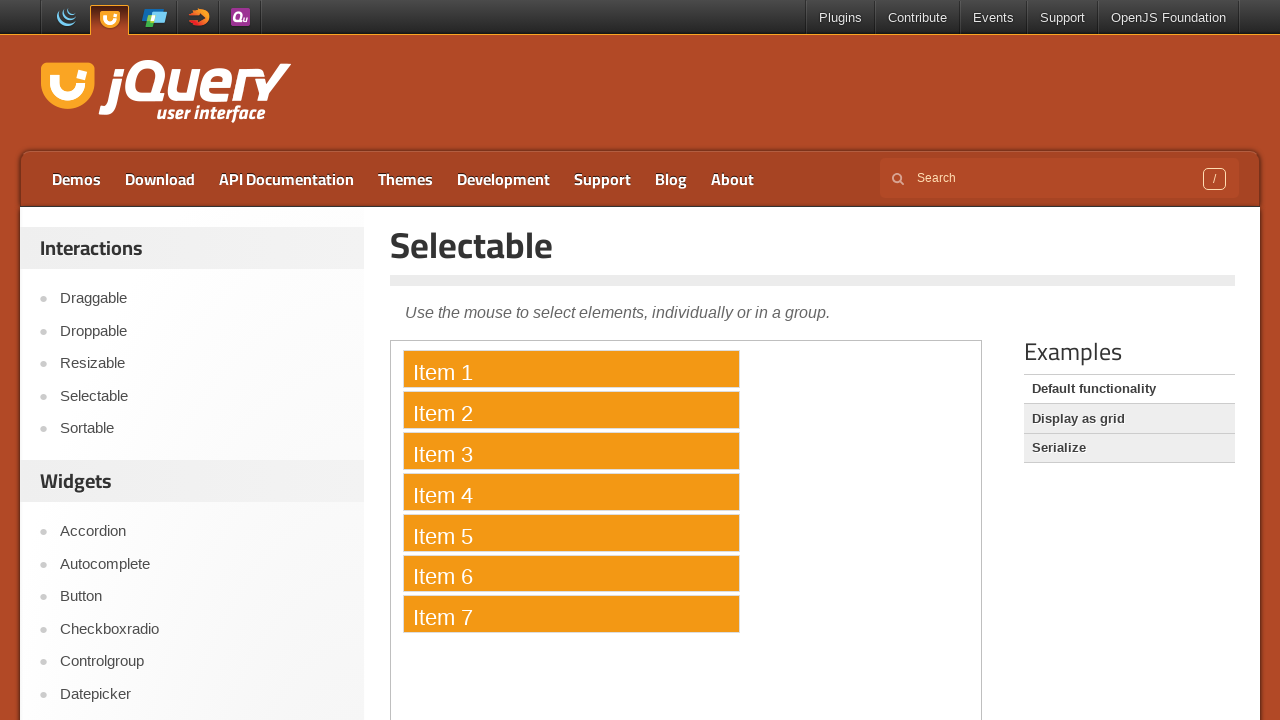